Tests editing a todo item by double-clicking, changing the text, and pressing Enter

Starting URL: https://demo.playwright.dev/todomvc

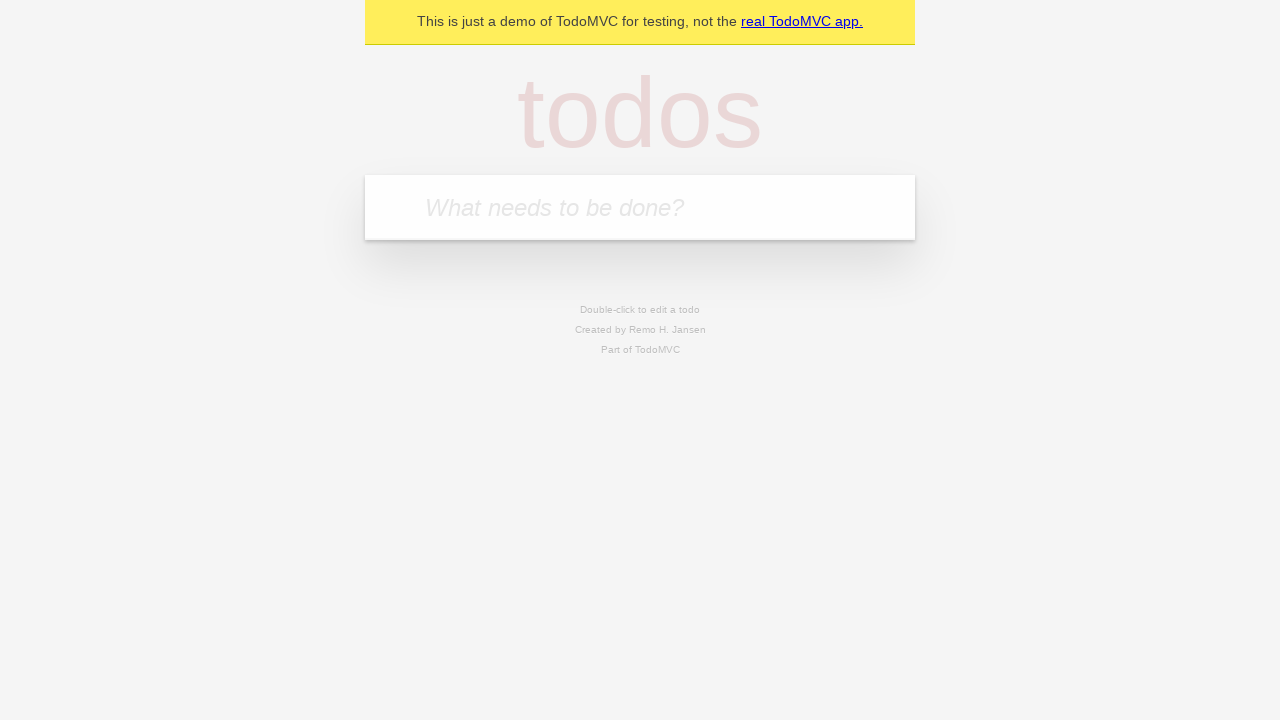

Filled new todo field with 'buy some cheese' on internal:attr=[placeholder="What needs to be done?"i]
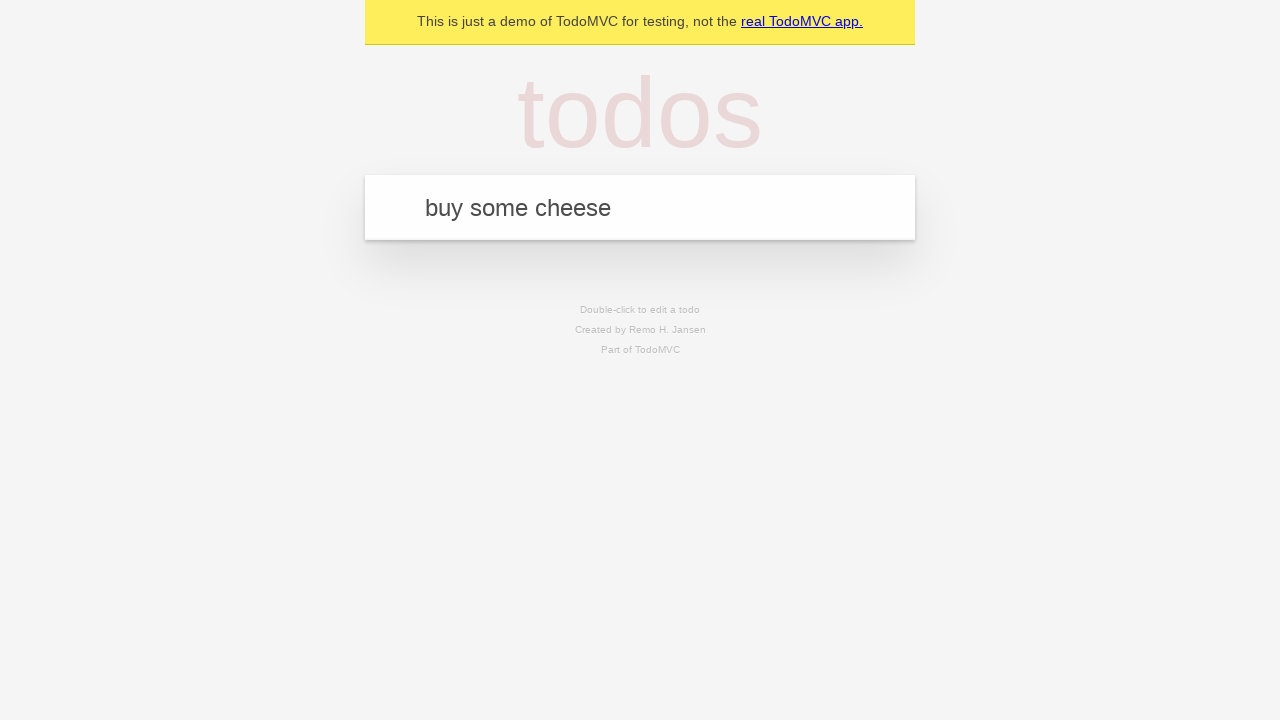

Pressed Enter to create todo 'buy some cheese' on internal:attr=[placeholder="What needs to be done?"i]
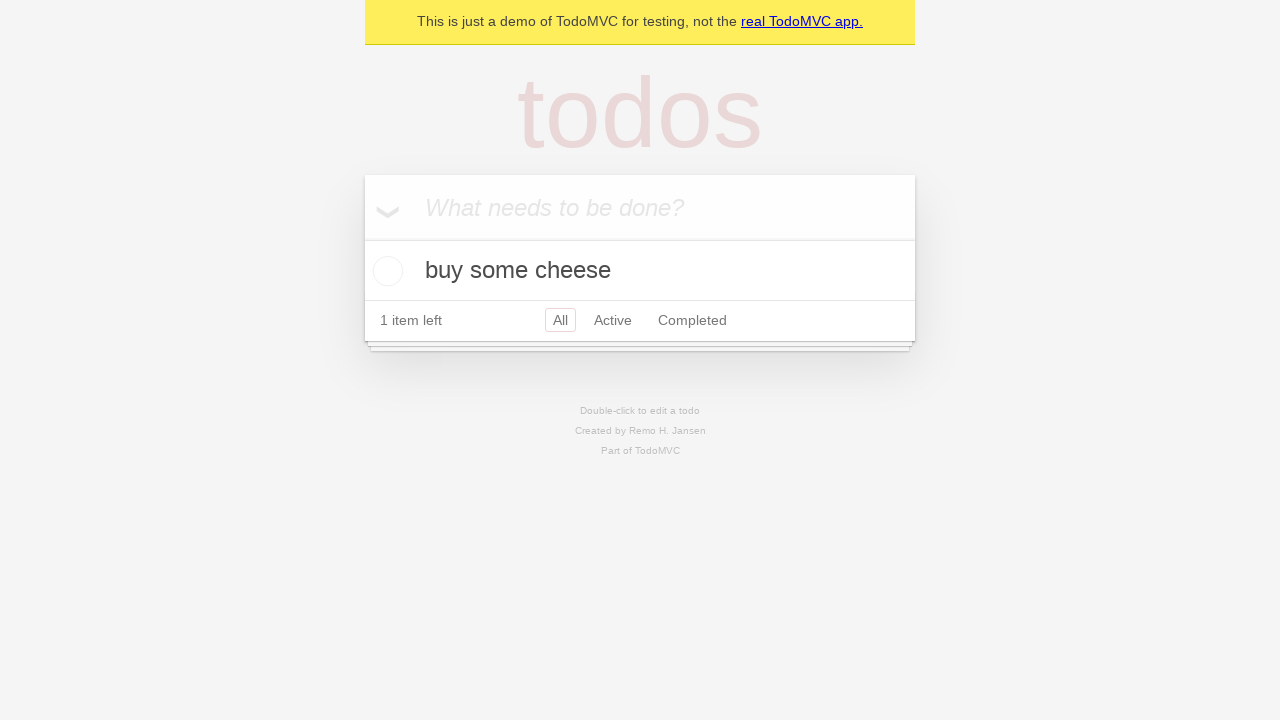

Filled new todo field with 'feed the cat' on internal:attr=[placeholder="What needs to be done?"i]
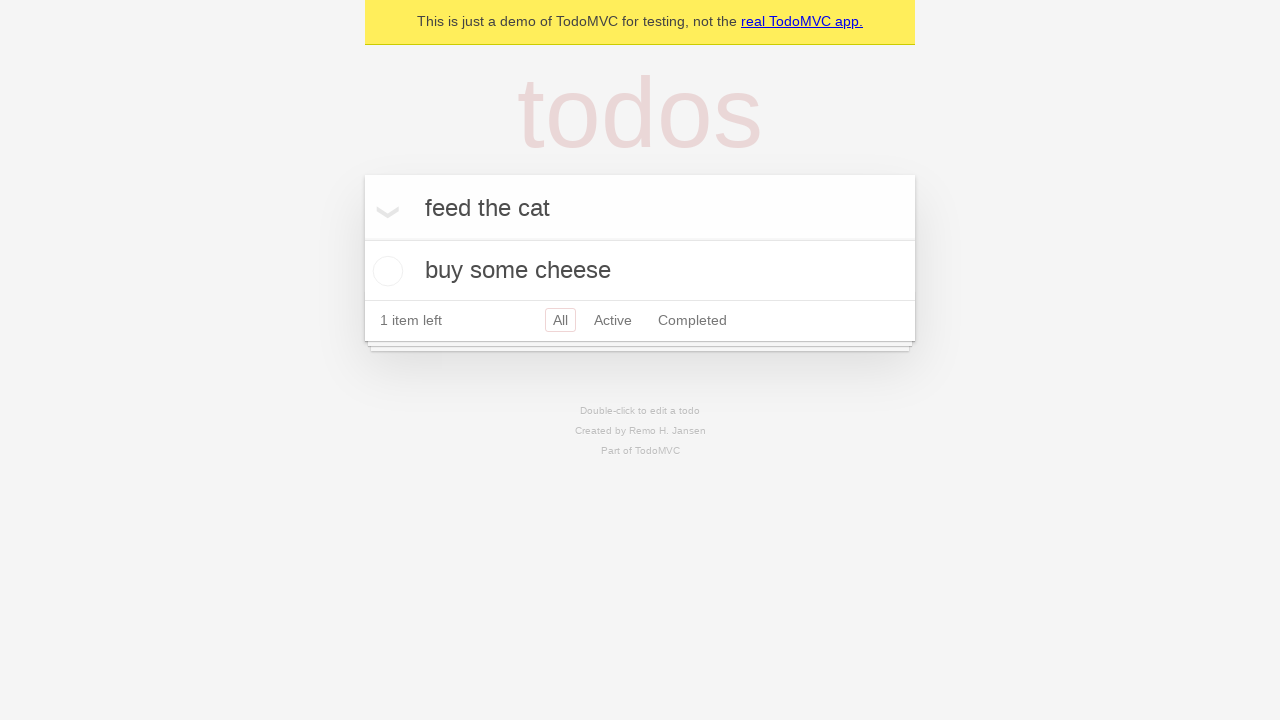

Pressed Enter to create todo 'feed the cat' on internal:attr=[placeholder="What needs to be done?"i]
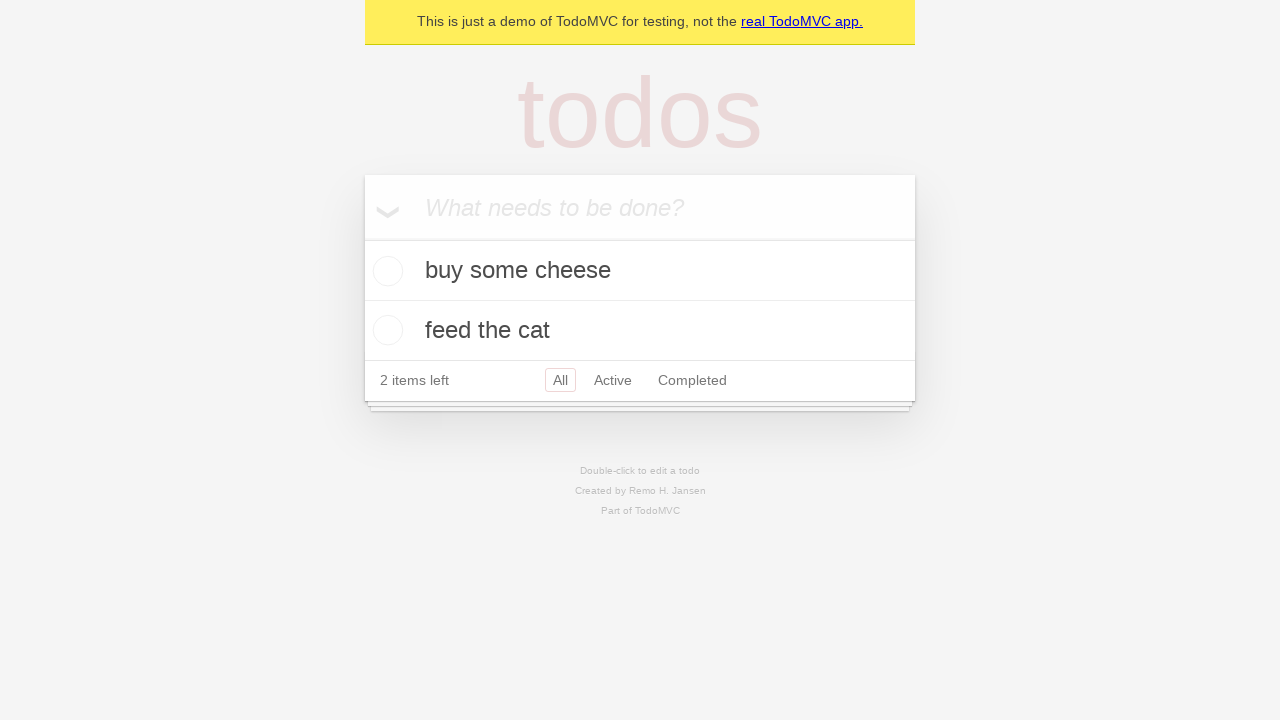

Filled new todo field with 'book a doctors appointment' on internal:attr=[placeholder="What needs to be done?"i]
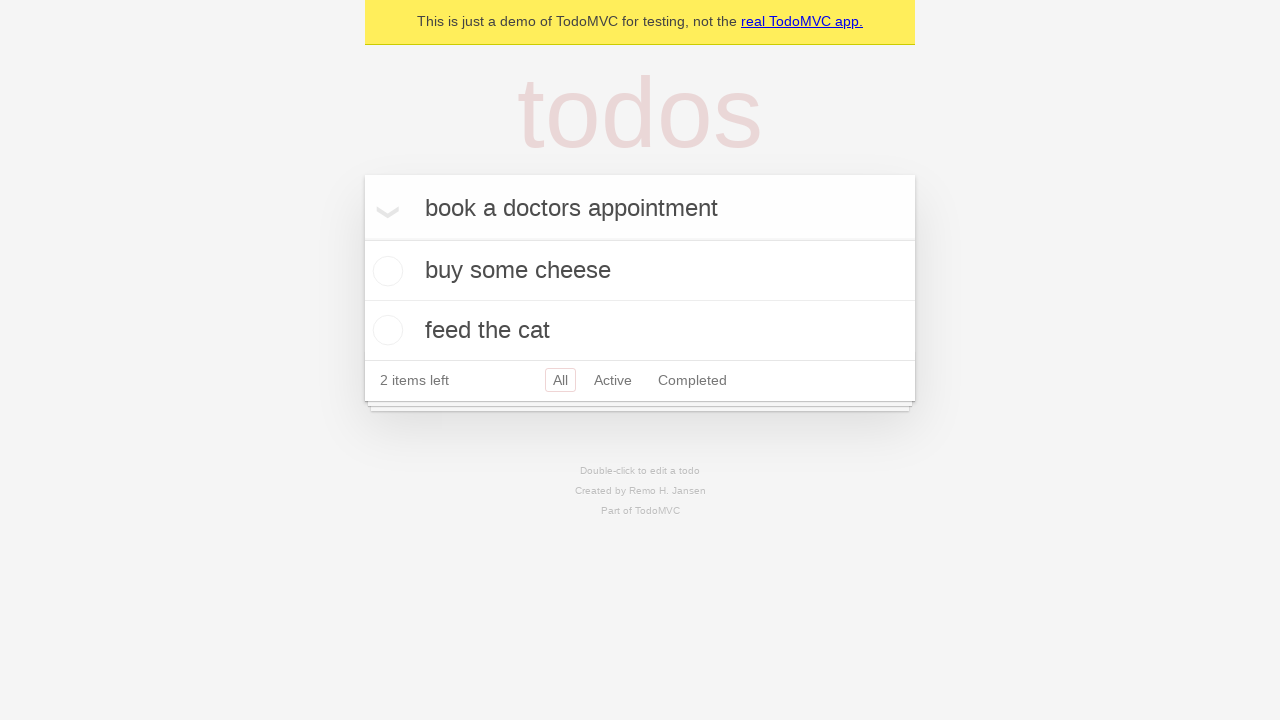

Pressed Enter to create todo 'book a doctors appointment' on internal:attr=[placeholder="What needs to be done?"i]
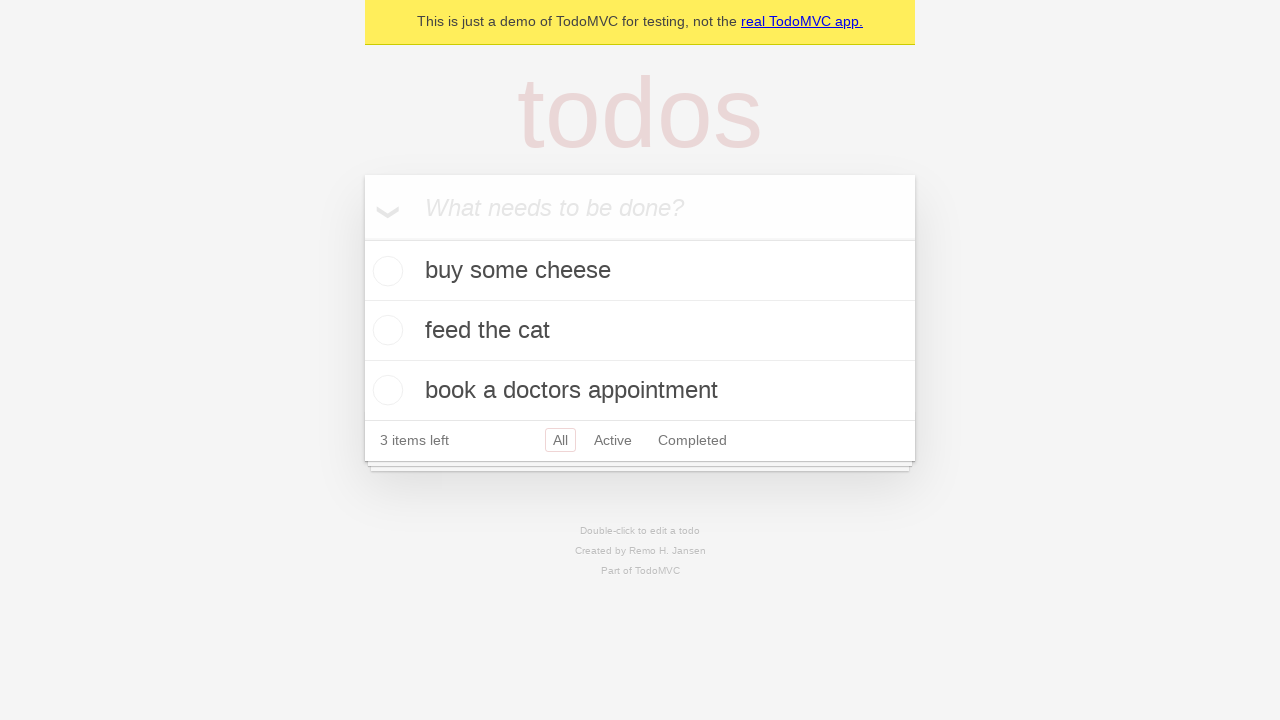

Waited for all 3 todos to be created
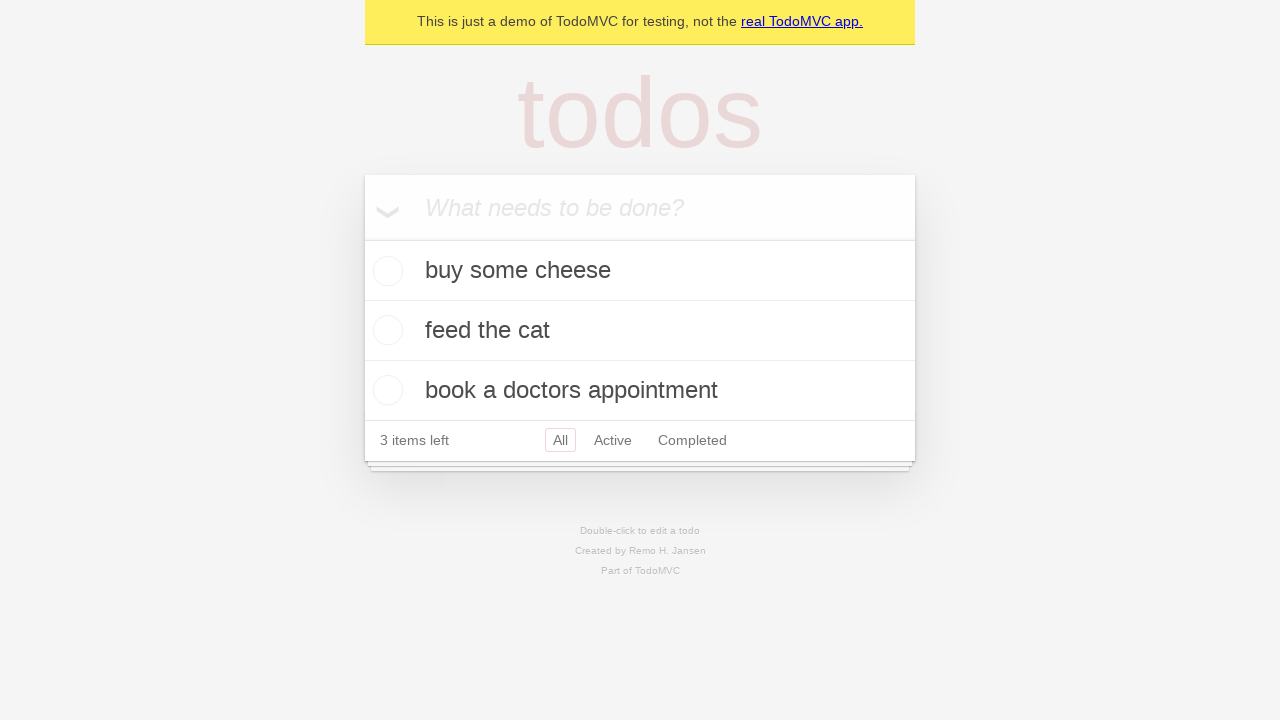

Double-clicked second todo item to enter edit mode at (640, 331) on [data-testid='todo-item'] >> nth=1
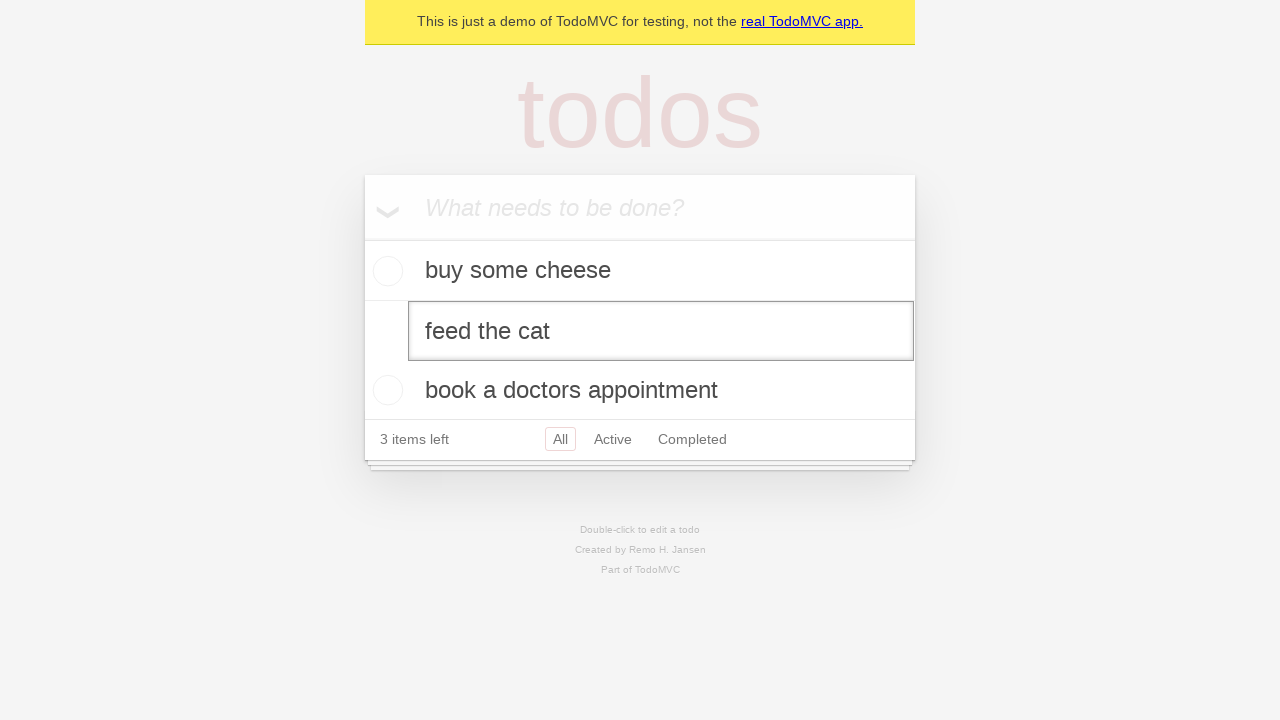

Filled edit field with new text 'buy some sausages' on [data-testid='todo-item'] >> nth=1 >> internal:role=textbox[name="Edit"i]
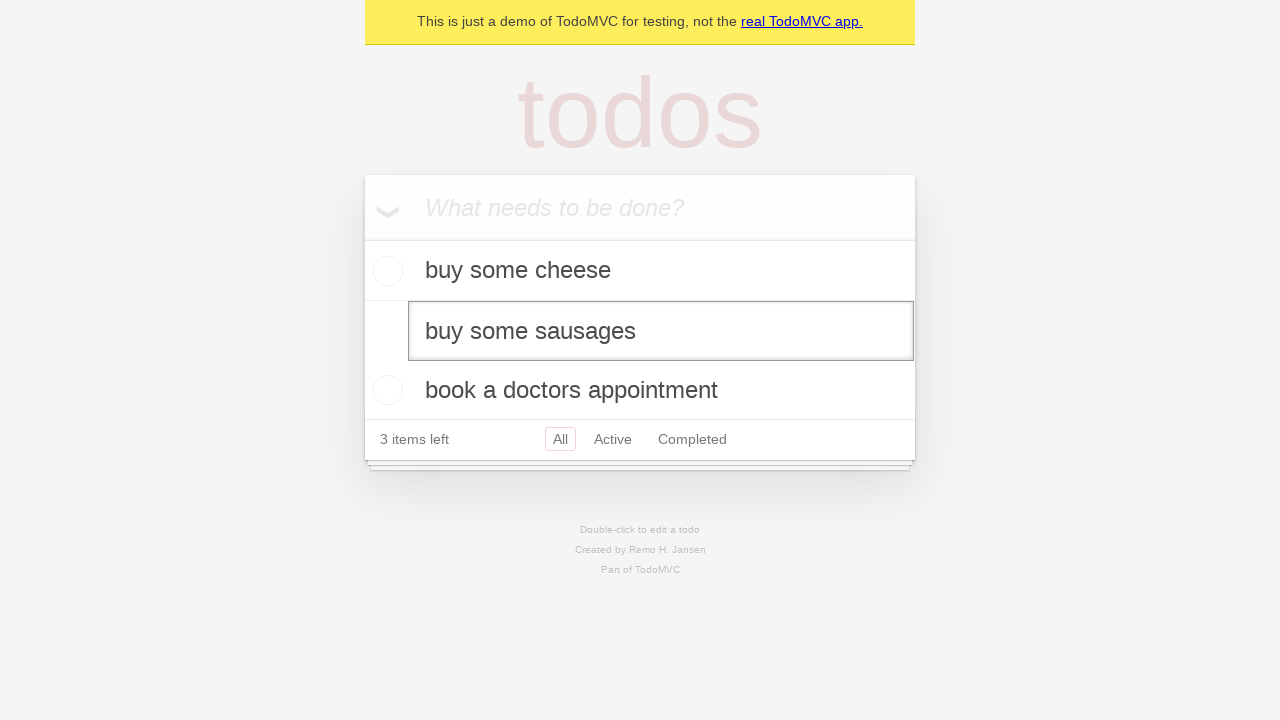

Pressed Enter to confirm todo edit on [data-testid='todo-item'] >> nth=1 >> internal:role=textbox[name="Edit"i]
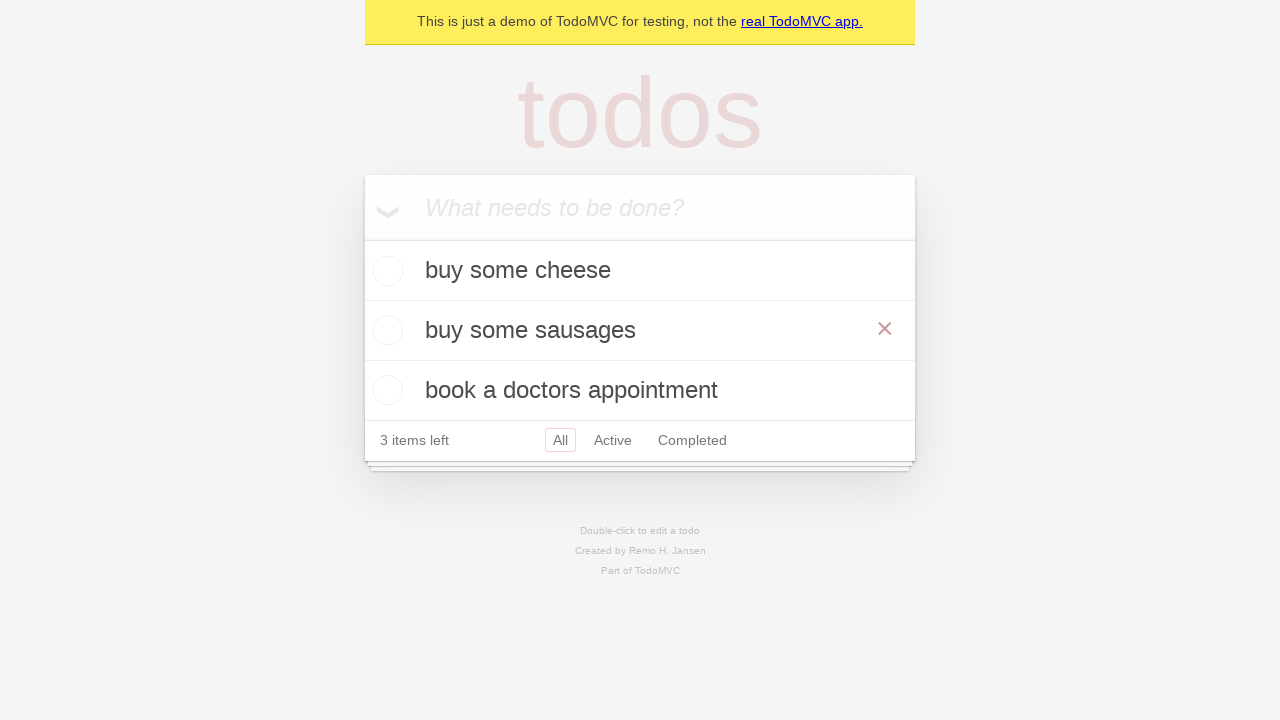

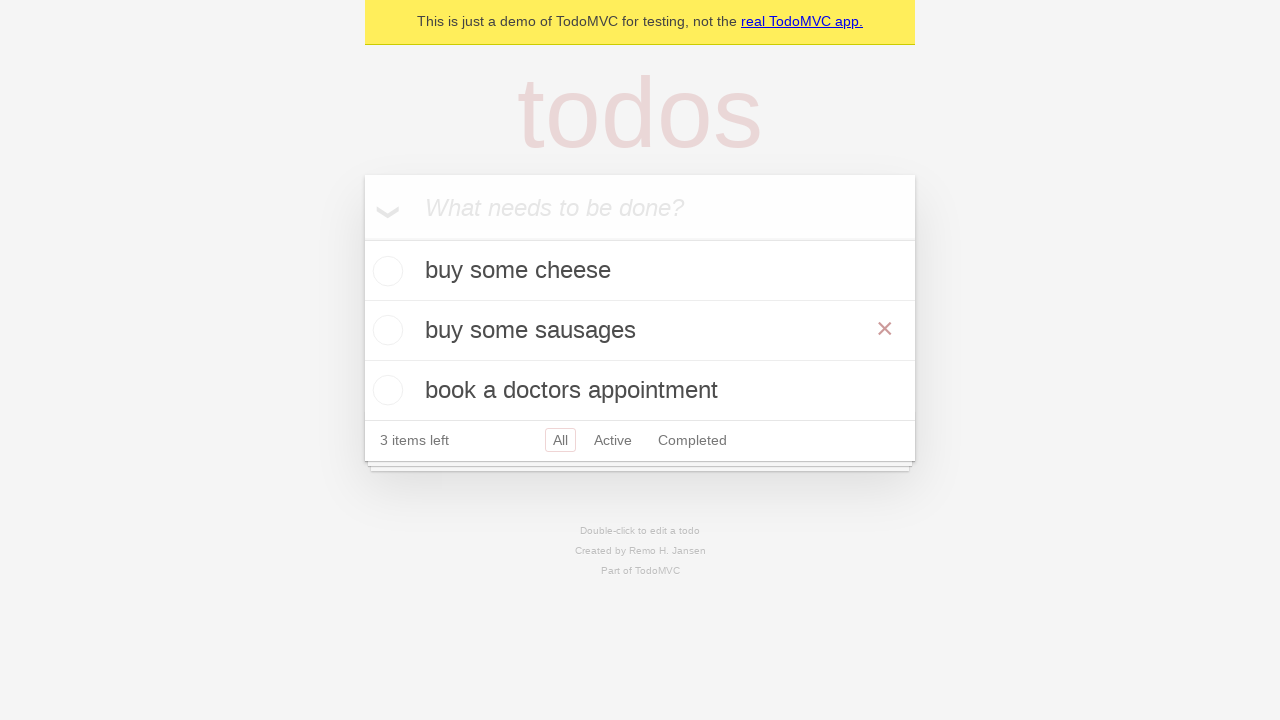